Navigates to the LMS website, clicks on "My Account" link, and verifies the page title changes correctly

Starting URL: https://alchemy.hguy.co/lms

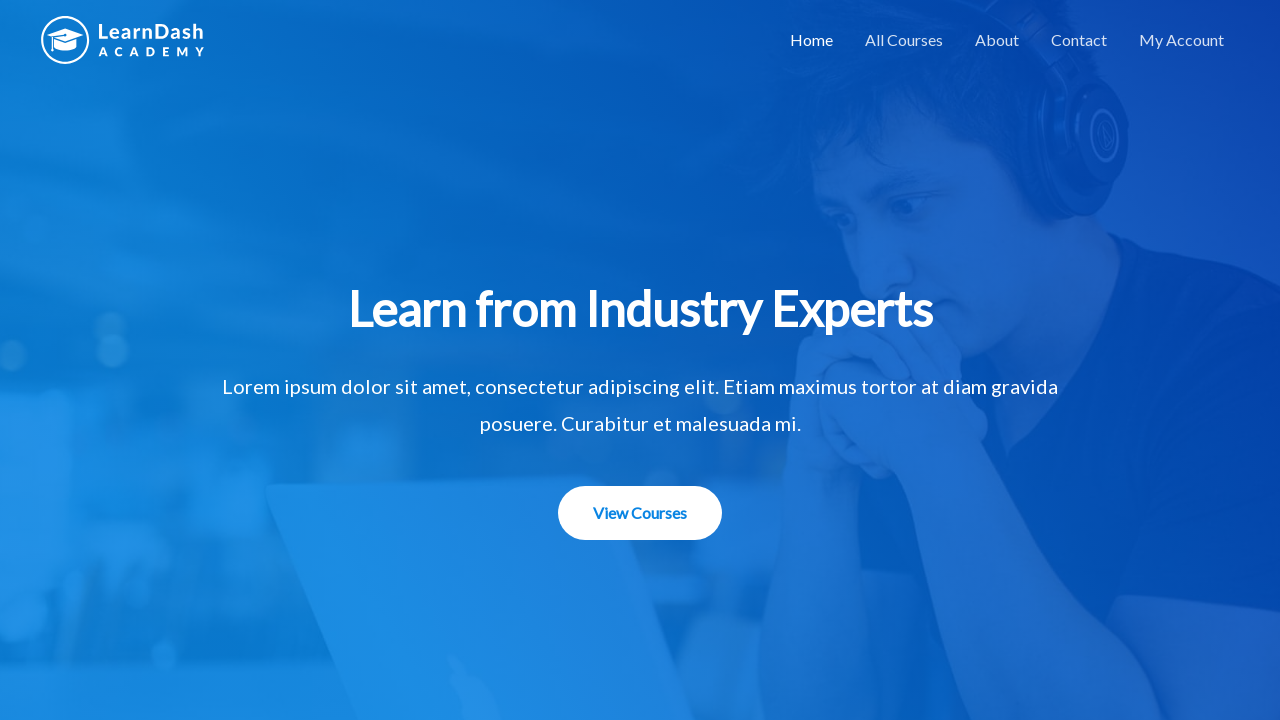

Clicked on 'My Account' link at (1182, 40) on a:has-text('My Account')
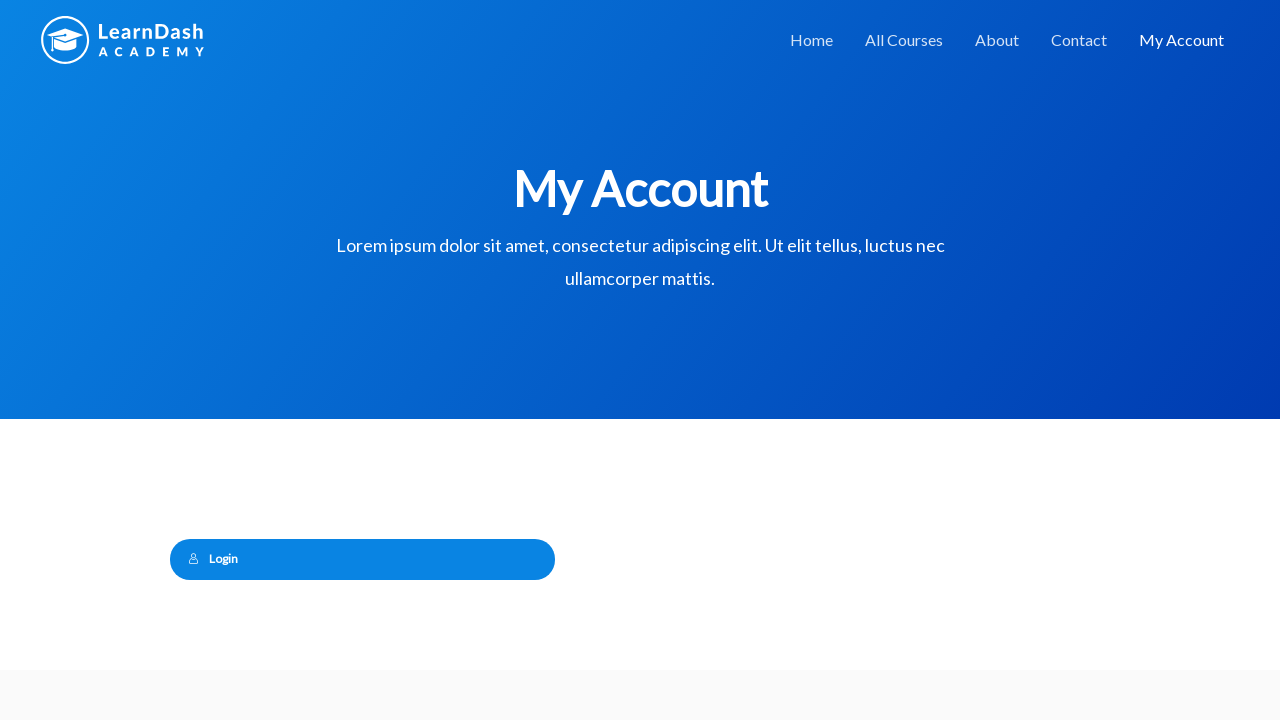

Page loaded after navigating to My Account
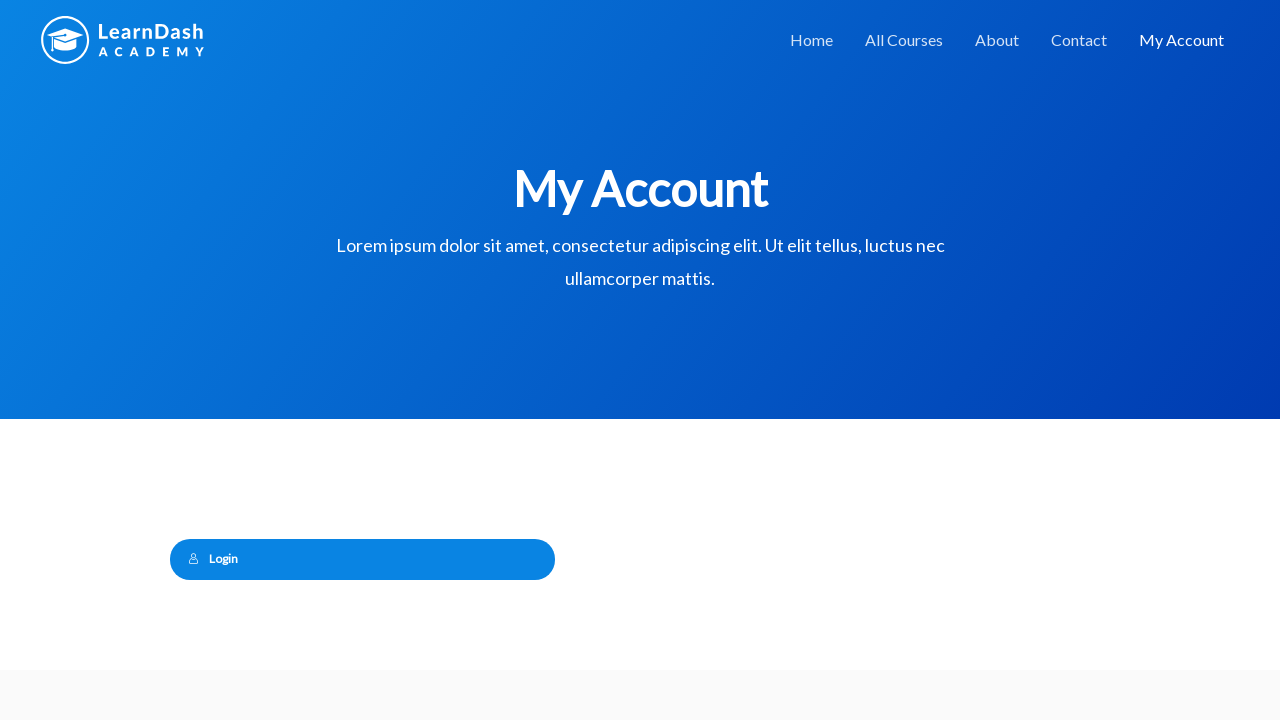

Verified page title contains 'My Account'
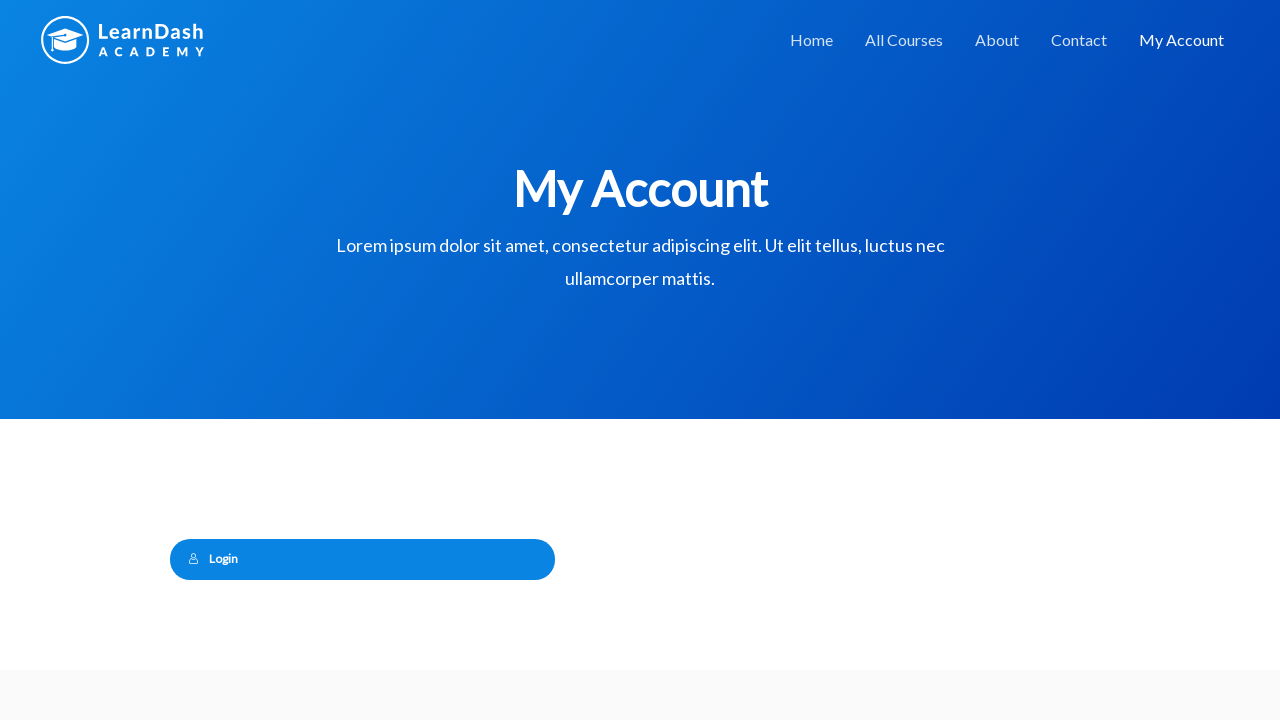

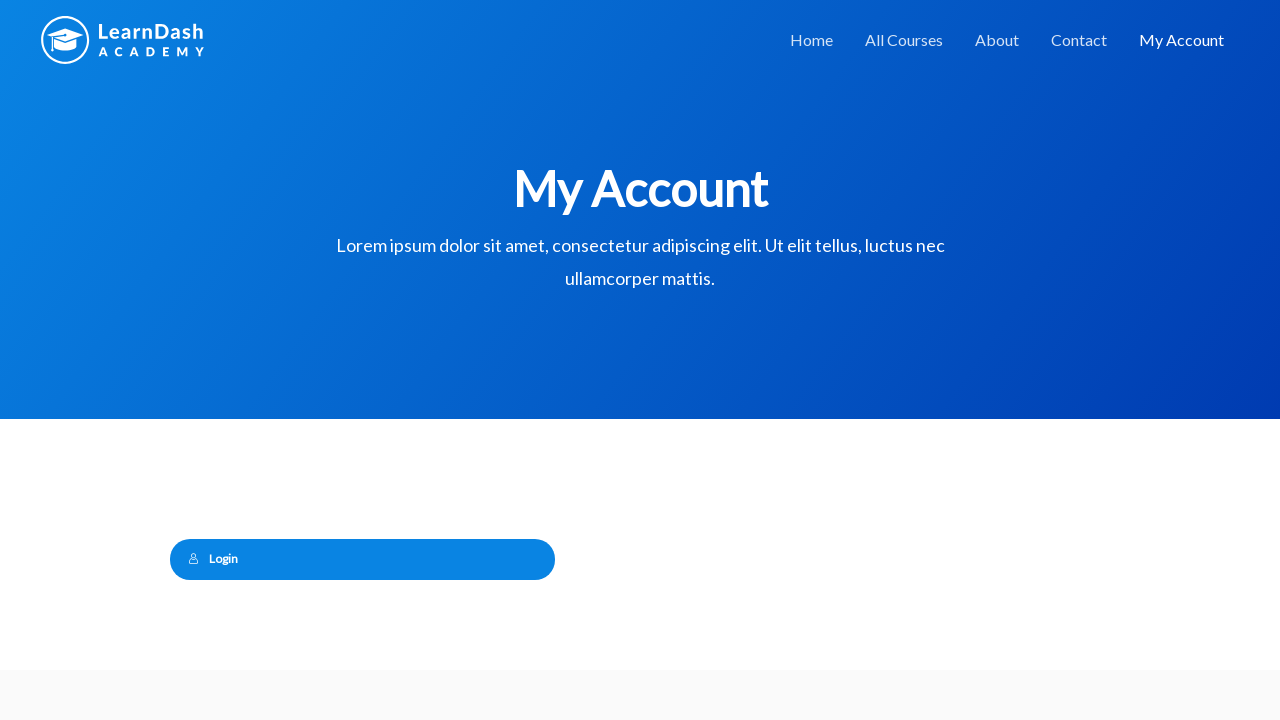